Tests the jQuery UI datepicker widget by clicking on the date input, navigating to the next month, and selecting a specific date (29th).

Starting URL: https://jqueryui.com/datepicker/

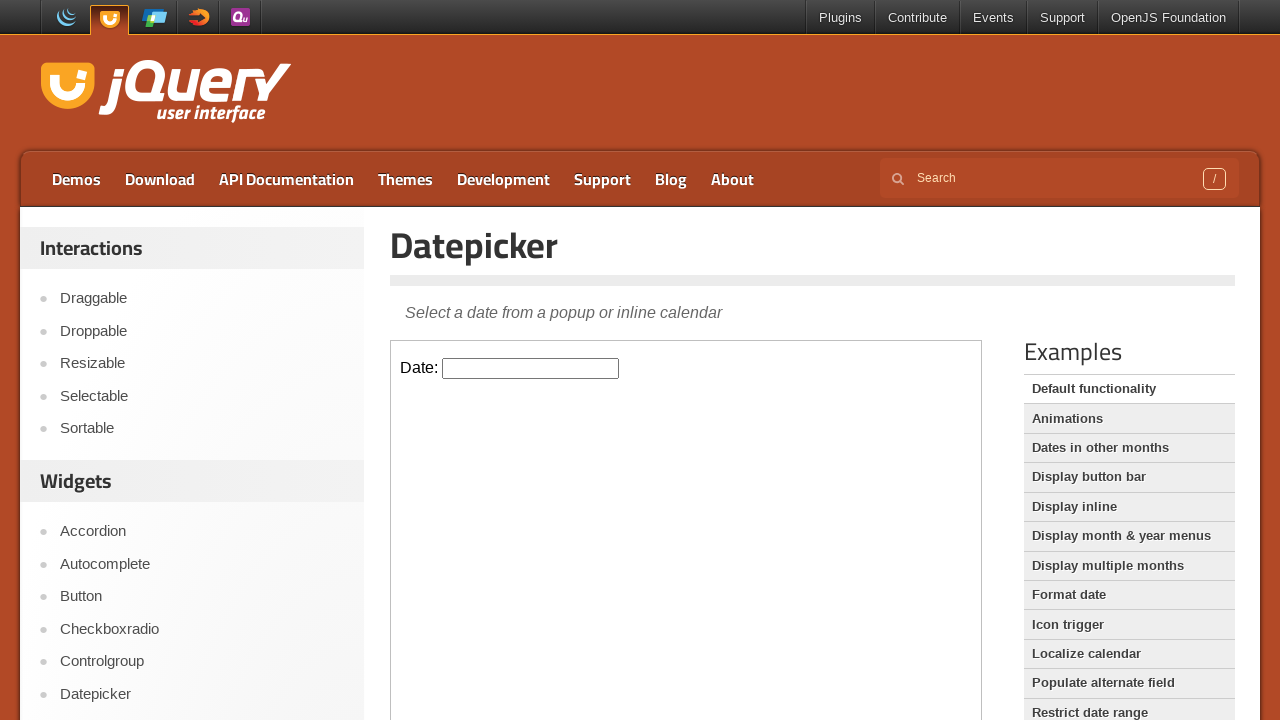

Located the demo iframe containing the datepicker widget
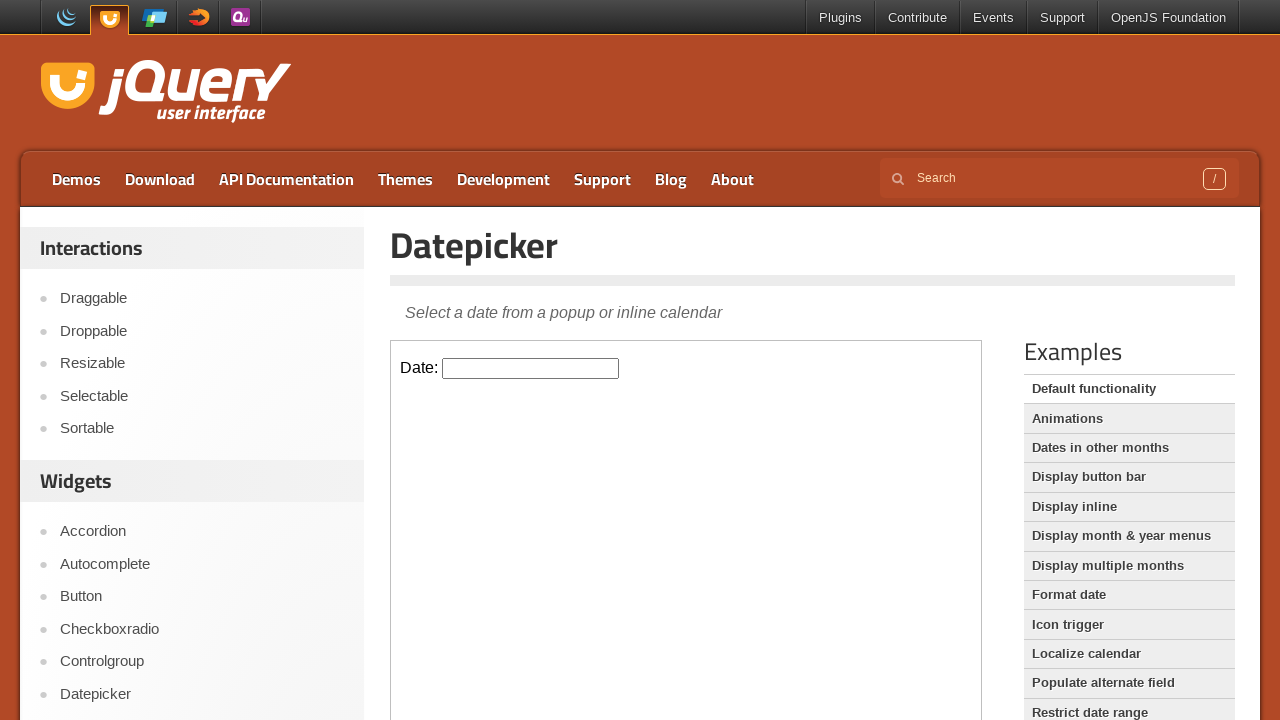

Clicked on the datepicker input to open the calendar at (531, 368) on .demo-frame >> internal:control=enter-frame >> #datepicker
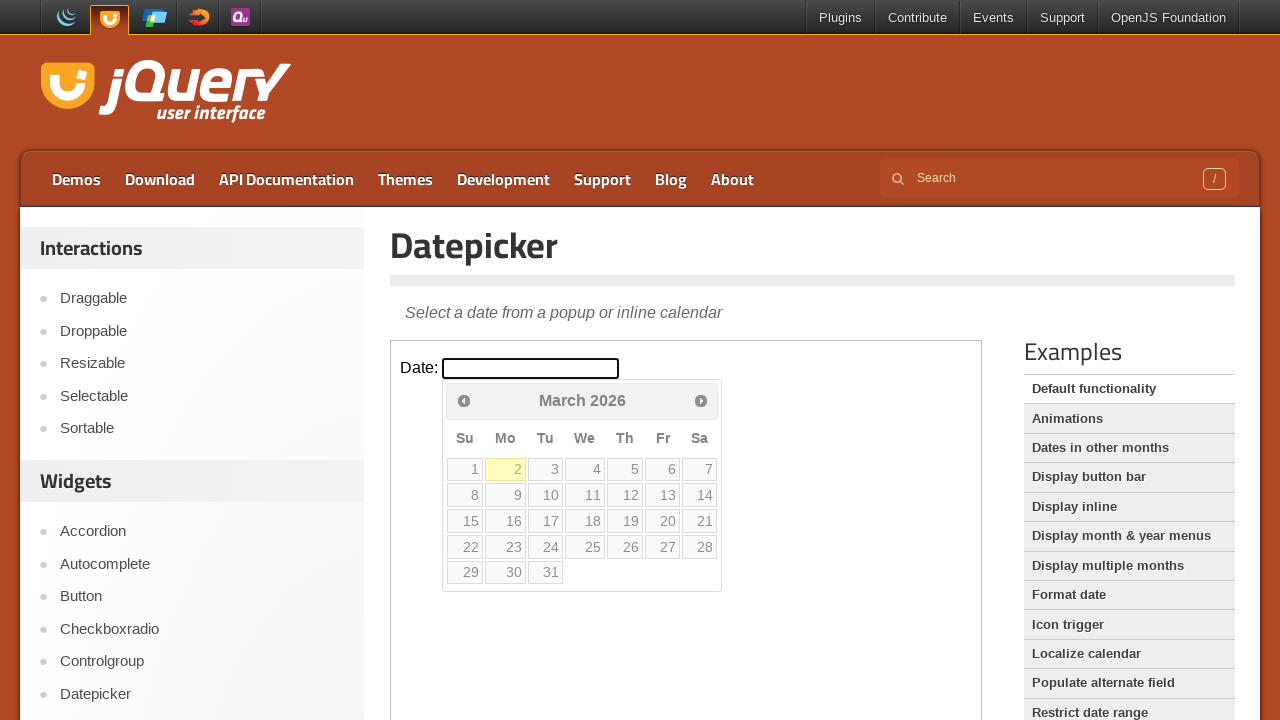

Clicked the 'Next' button to navigate to the next month at (701, 400) on .demo-frame >> internal:control=enter-frame >> internal:attr=[title="Next"i]
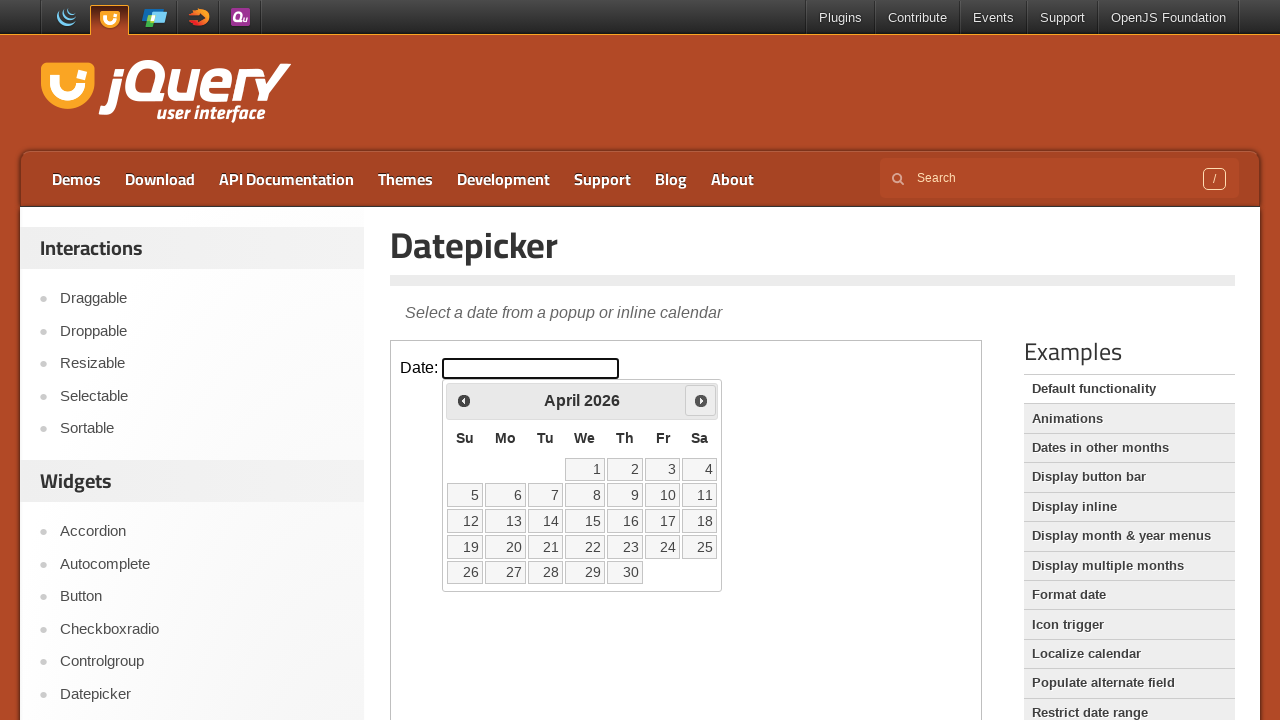

Selected the 29th day from the calendar at (585, 572) on .demo-frame >> internal:control=enter-frame >> text='29'
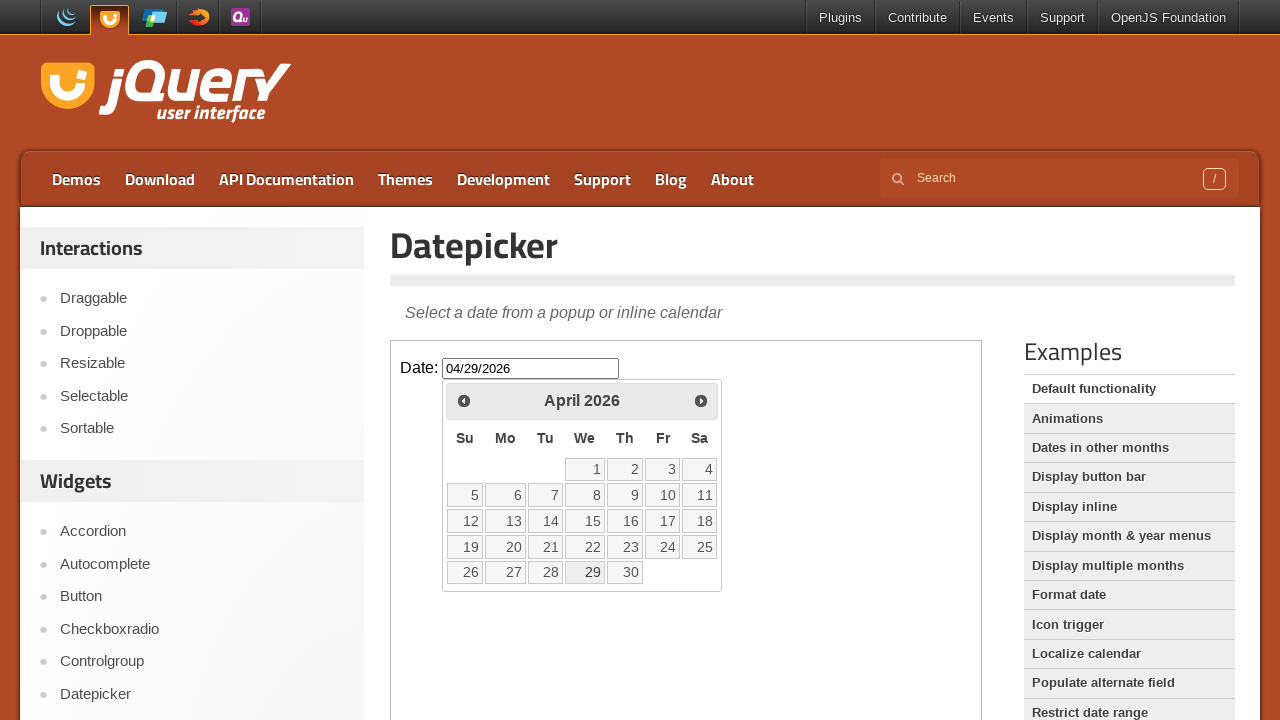

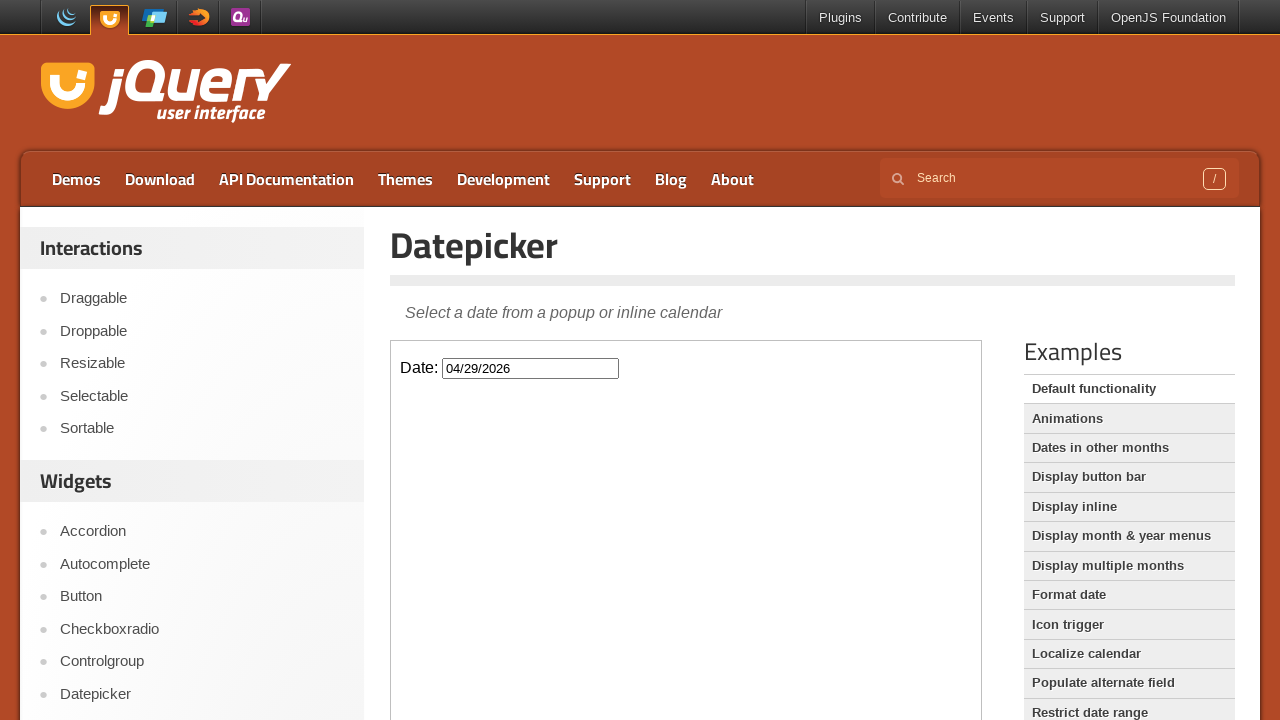